Tests filling the email field in a text box form with an email address

Starting URL: https://demoqa.com/text-box

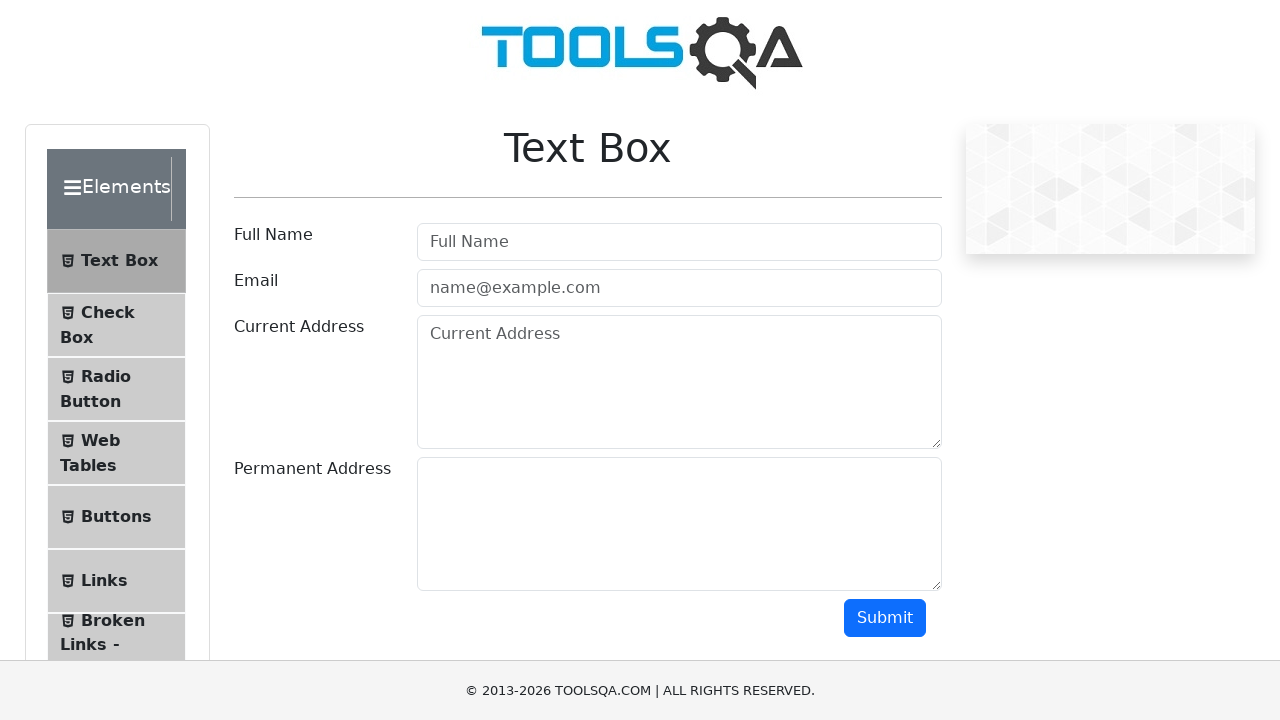

Filled email field with 'ANorwich@gmail.com' on #userEmail
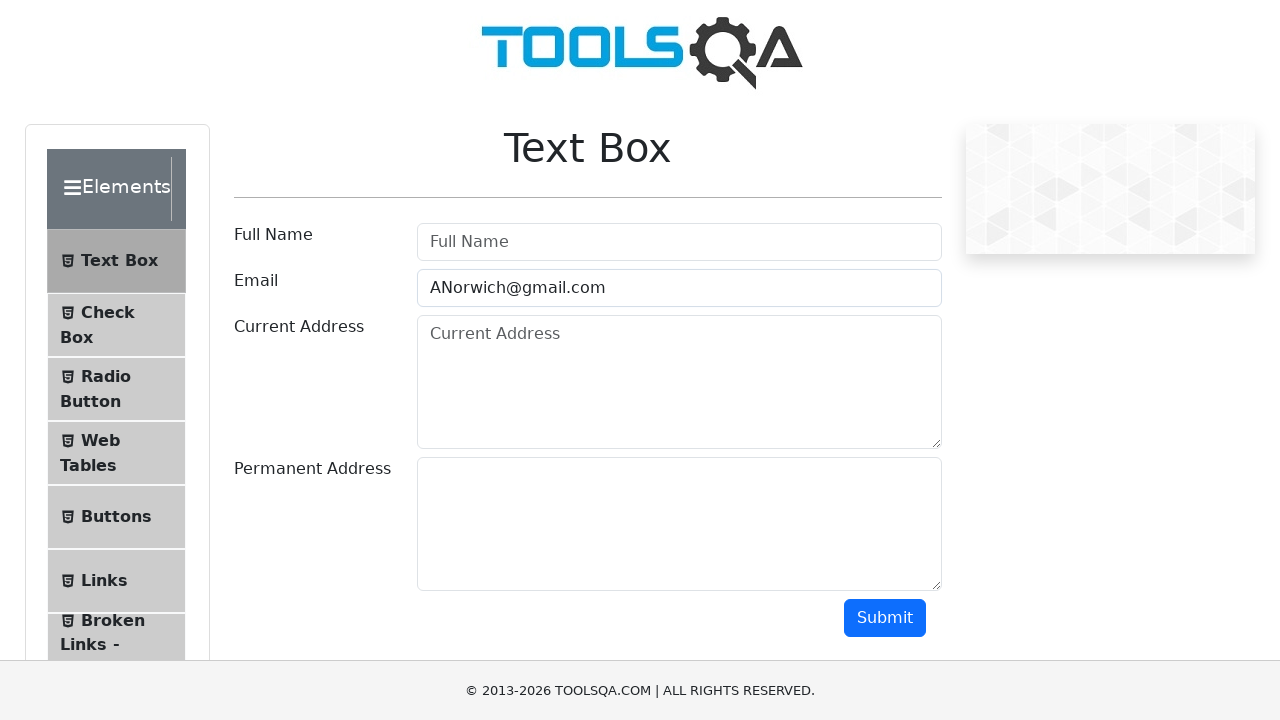

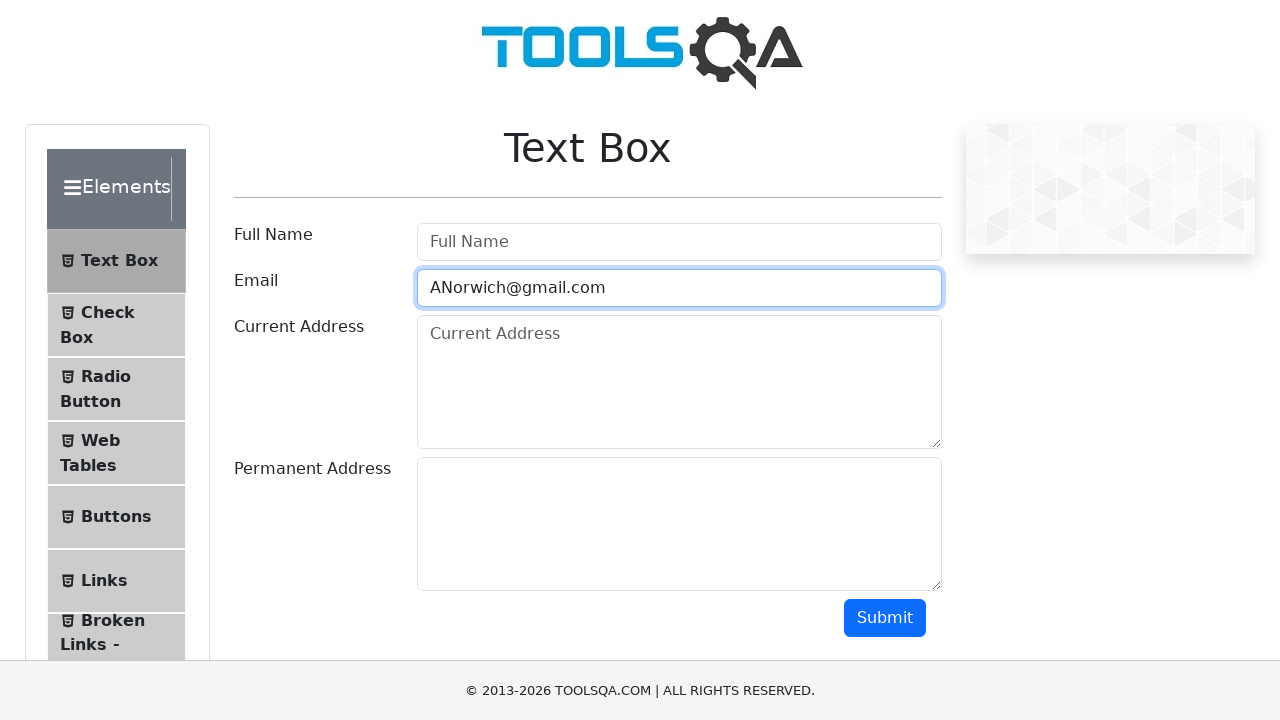